Tests entering text into a JavaScript prompt dialog by clicking the third button and verifying the entered text

Starting URL: https://the-internet.herokuapp.com/javascript_alerts

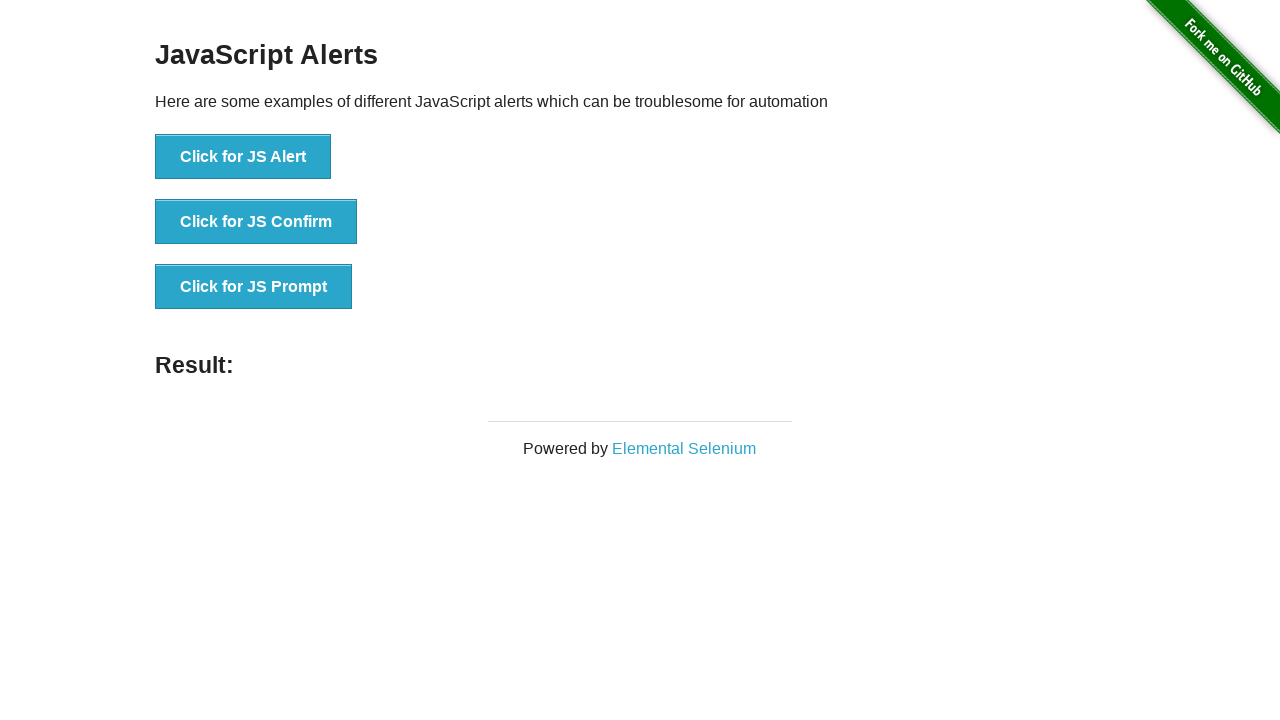

Set up dialog handler to accept prompt with 'Hello'
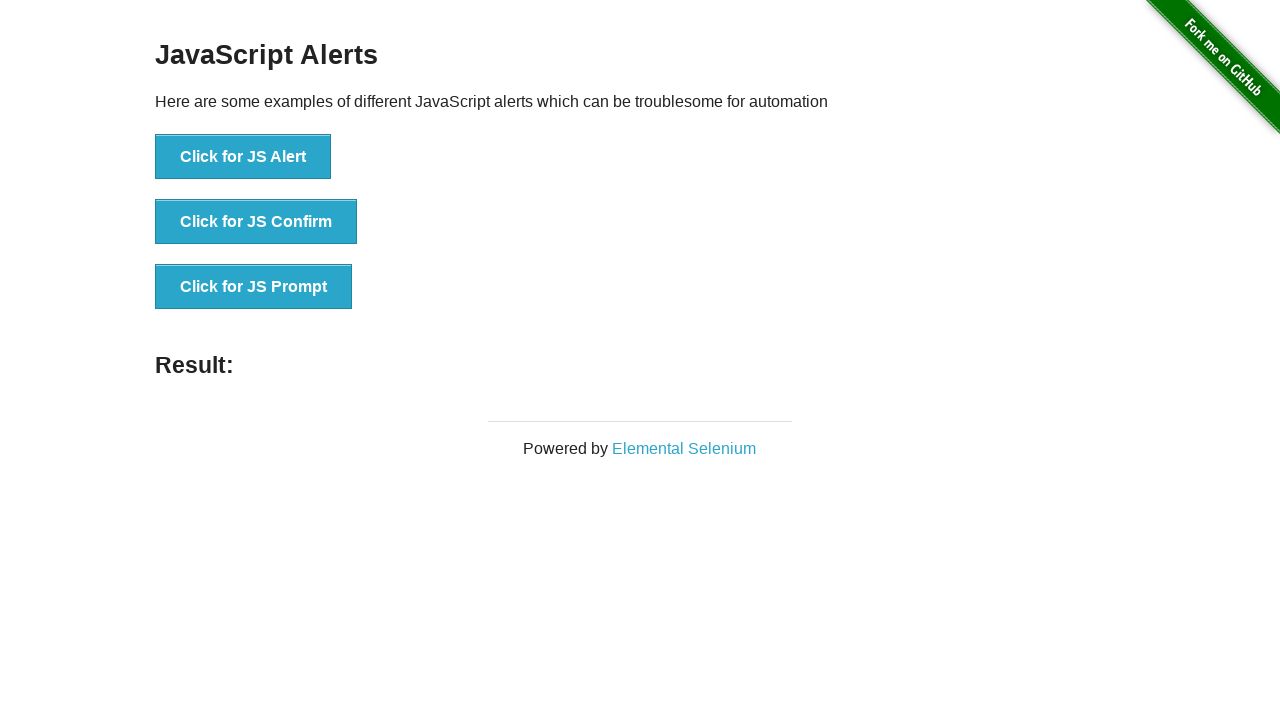

Clicked the third button to trigger JavaScript prompt dialog at (254, 287) on (//button)[3]
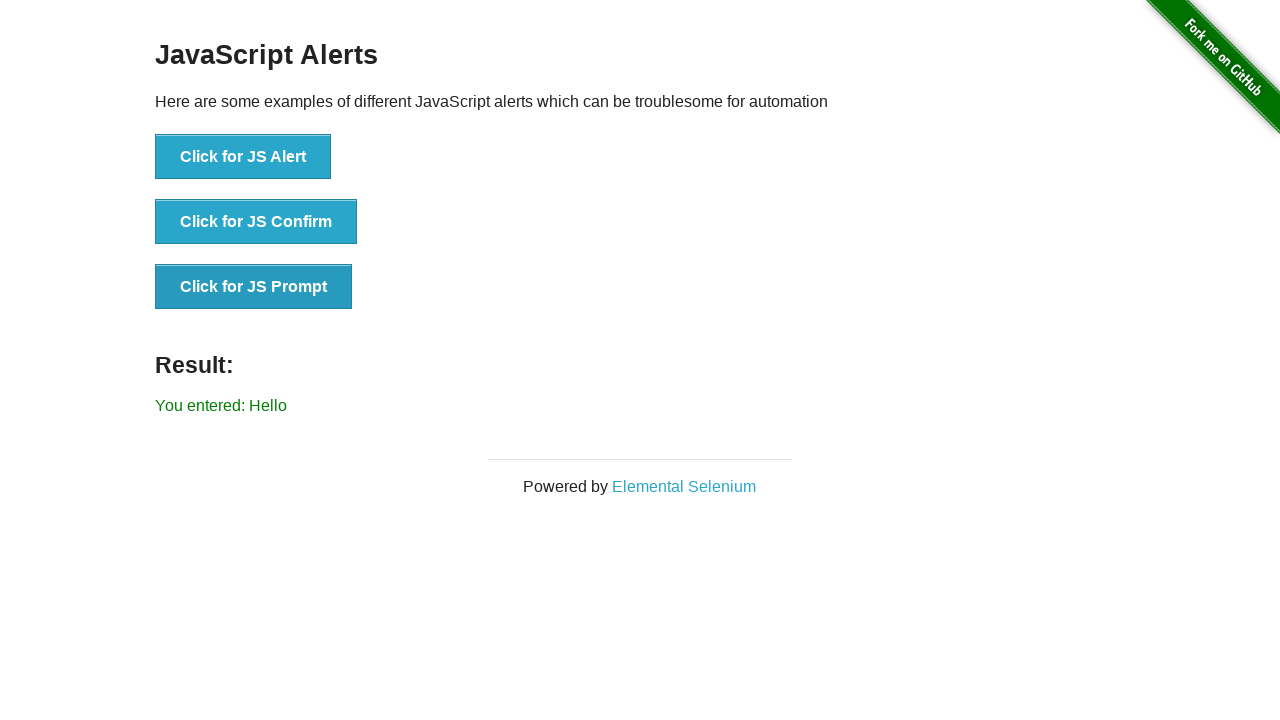

Waited for result element to appear
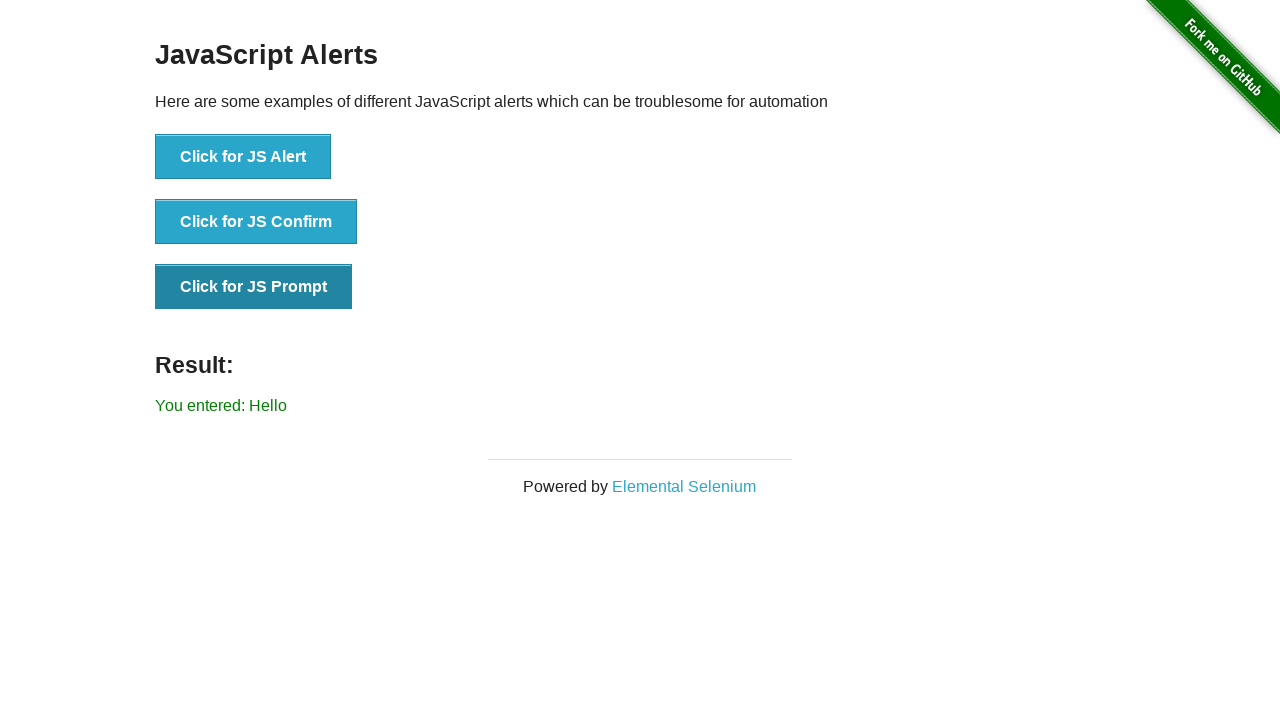

Retrieved result text from element
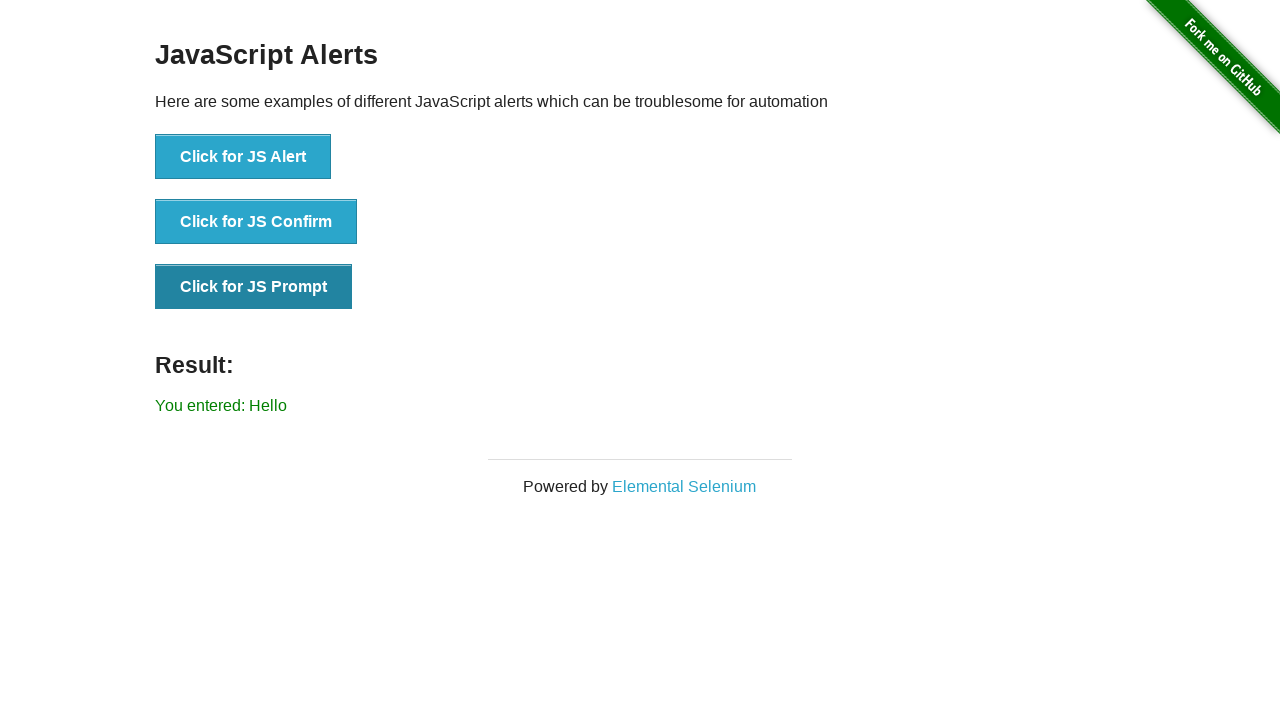

Verified that result text matches expected value 'You entered: Hello'
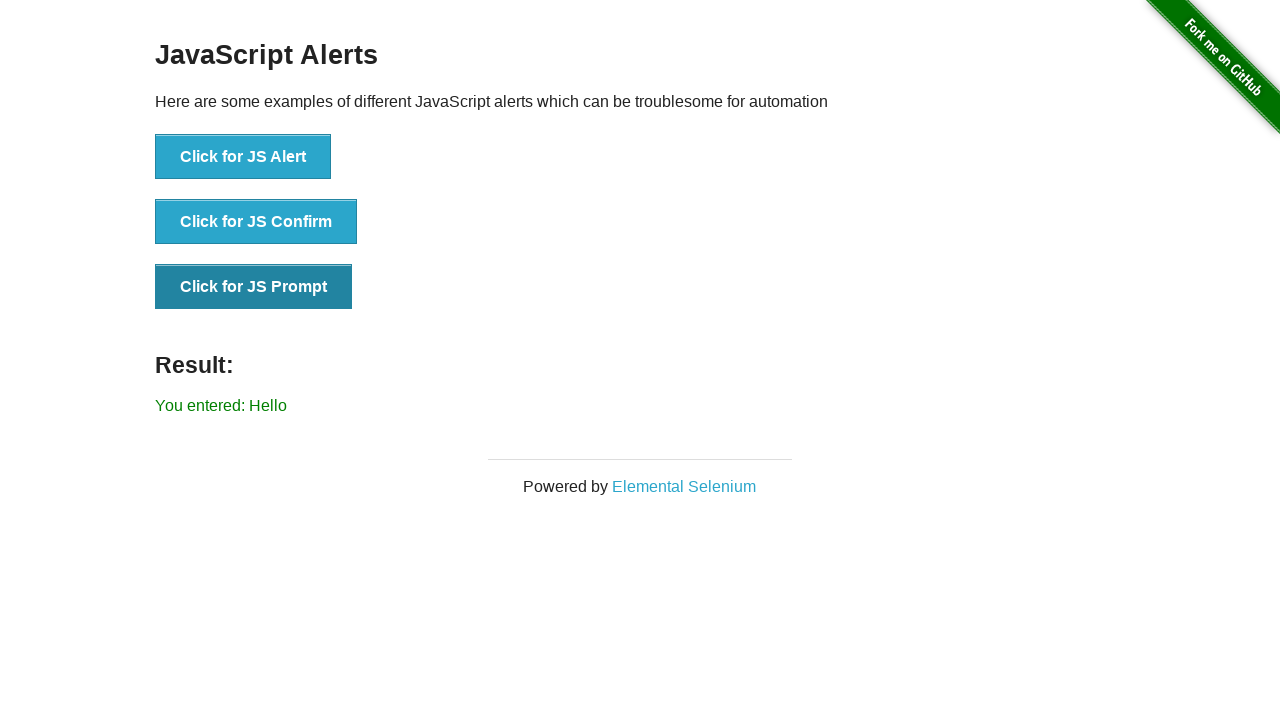

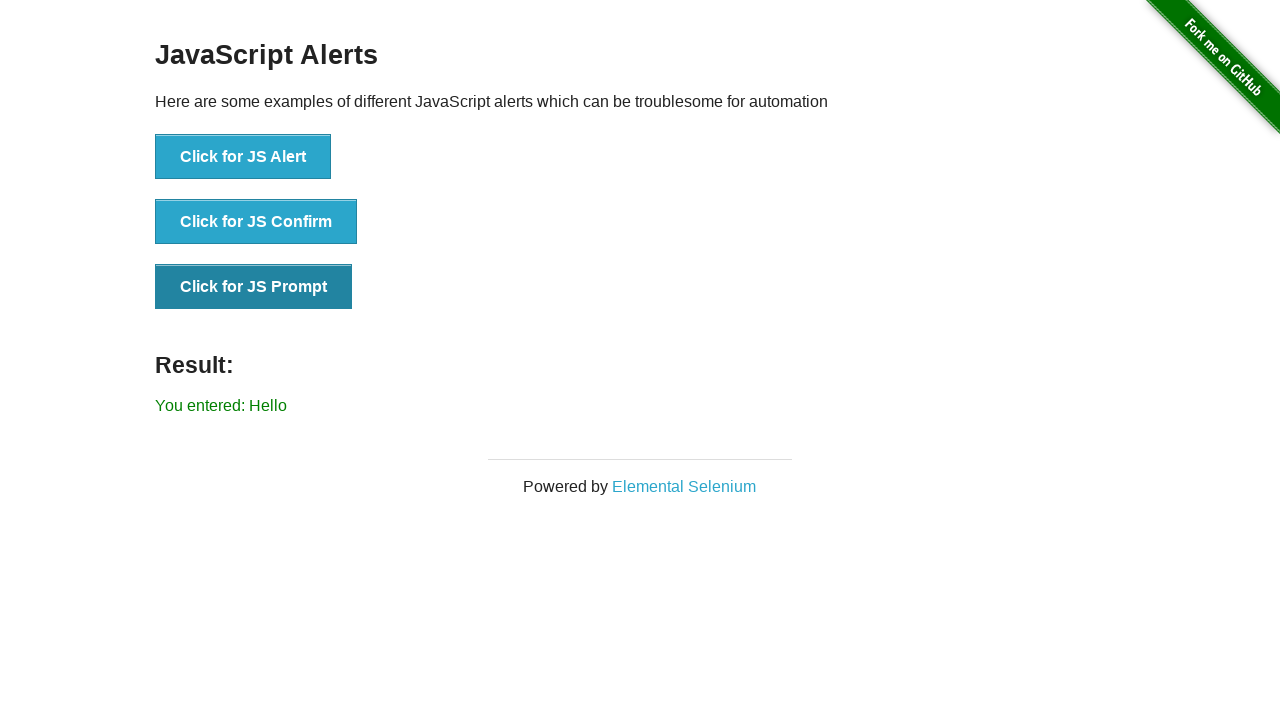